Tests mixed operations with multiplication and addition by calculating 2×2+1

Starting URL: https://algont.github.io/react-calculator/

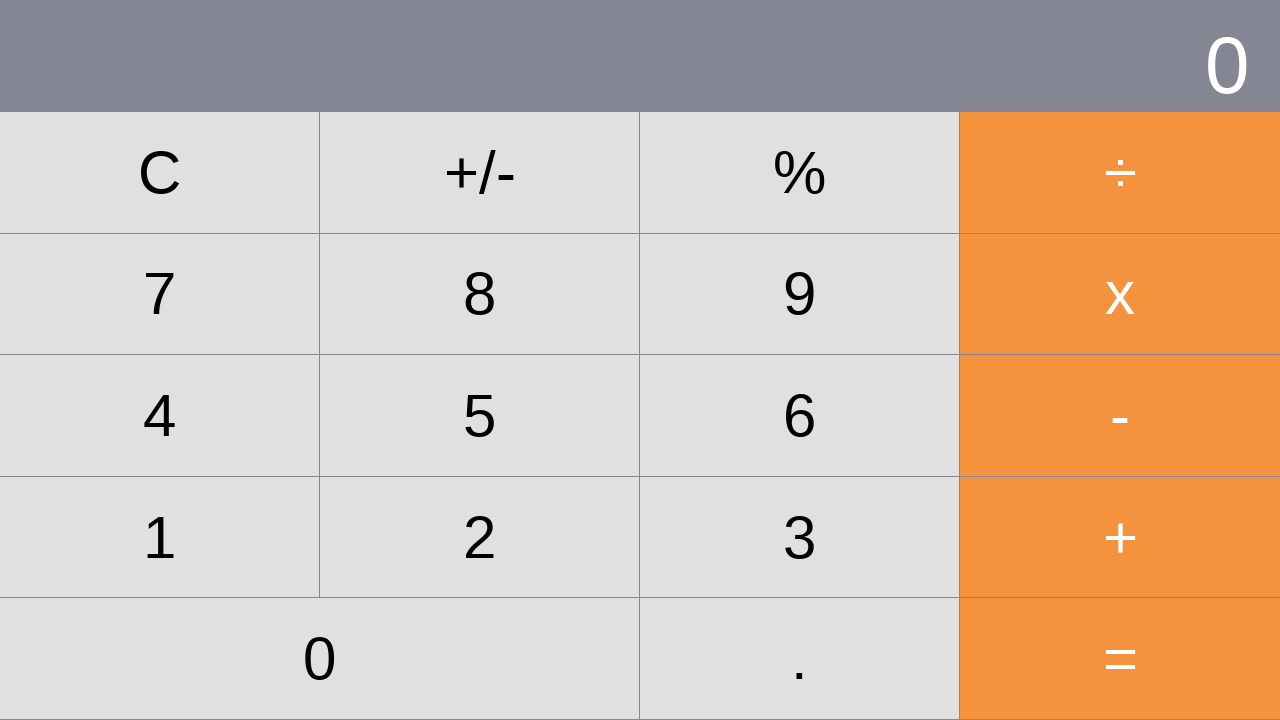

Clicked number 2 at (480, 537) on xpath=//*[@id="root"]/div/div[2]/div[4]/div[2]
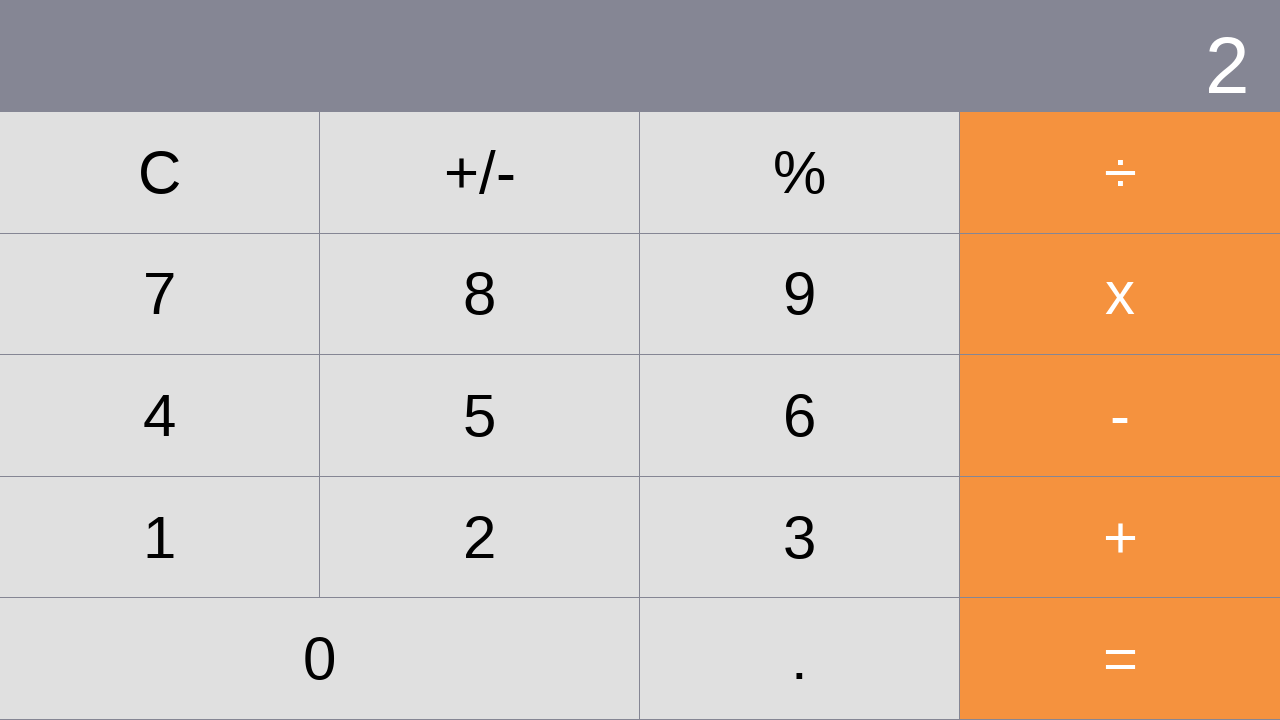

Clicked multiplication operator at (1120, 294) on xpath=//*[@id="root"]/div/div[2]/div[2]/div[4]
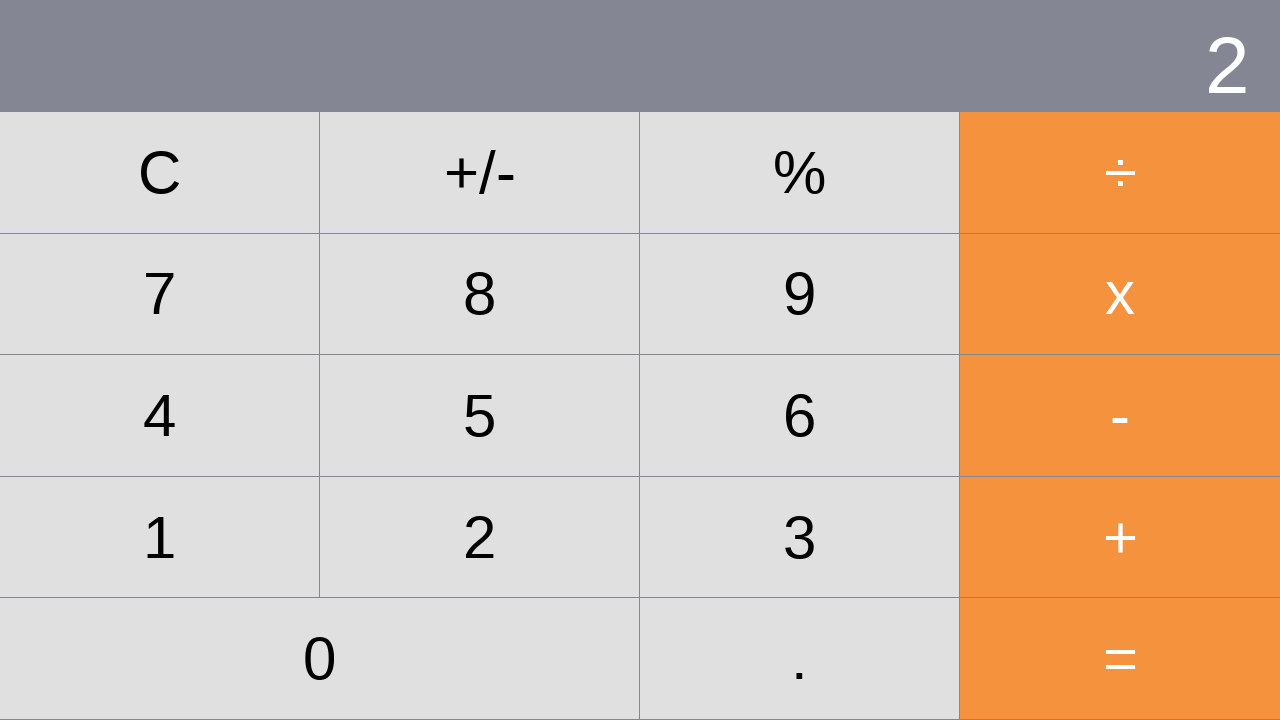

Clicked number 2 at (480, 537) on xpath=//*[@id="root"]/div/div[2]/div[4]/div[2]
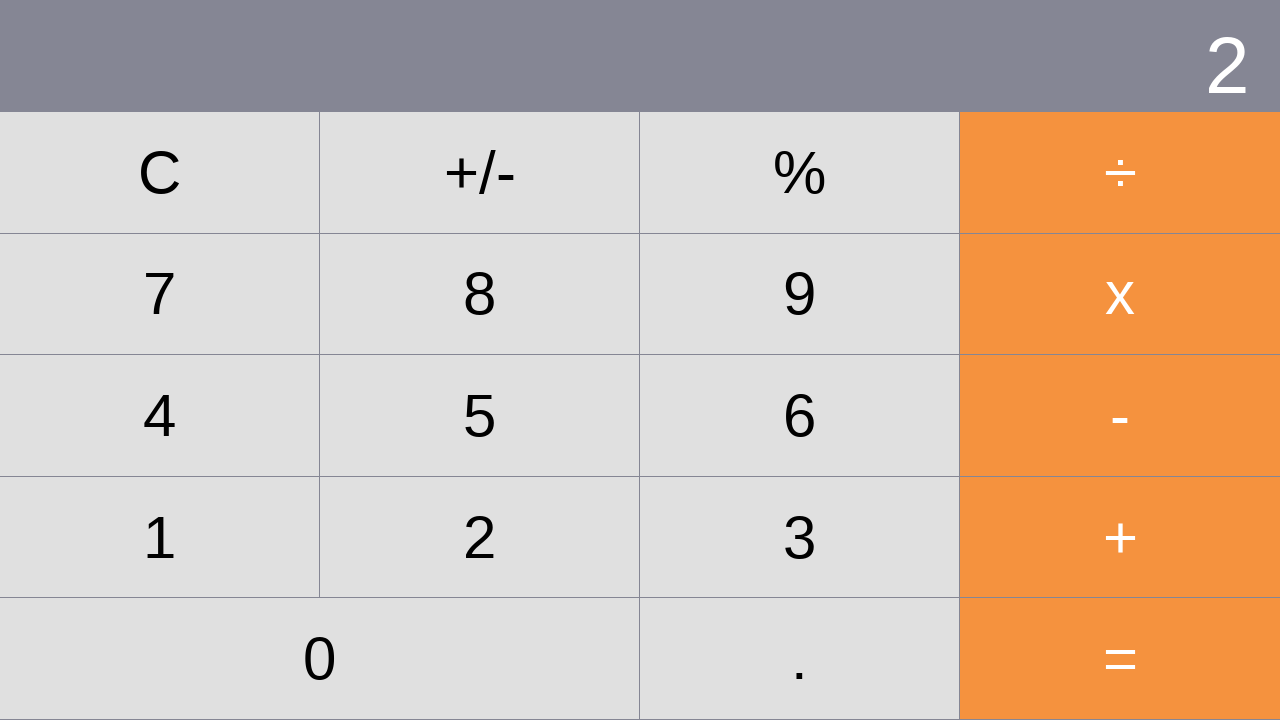

Clicked addition operator at (1120, 537) on xpath=//*[@id="root"]/div/div[2]/div[4]/div[4]
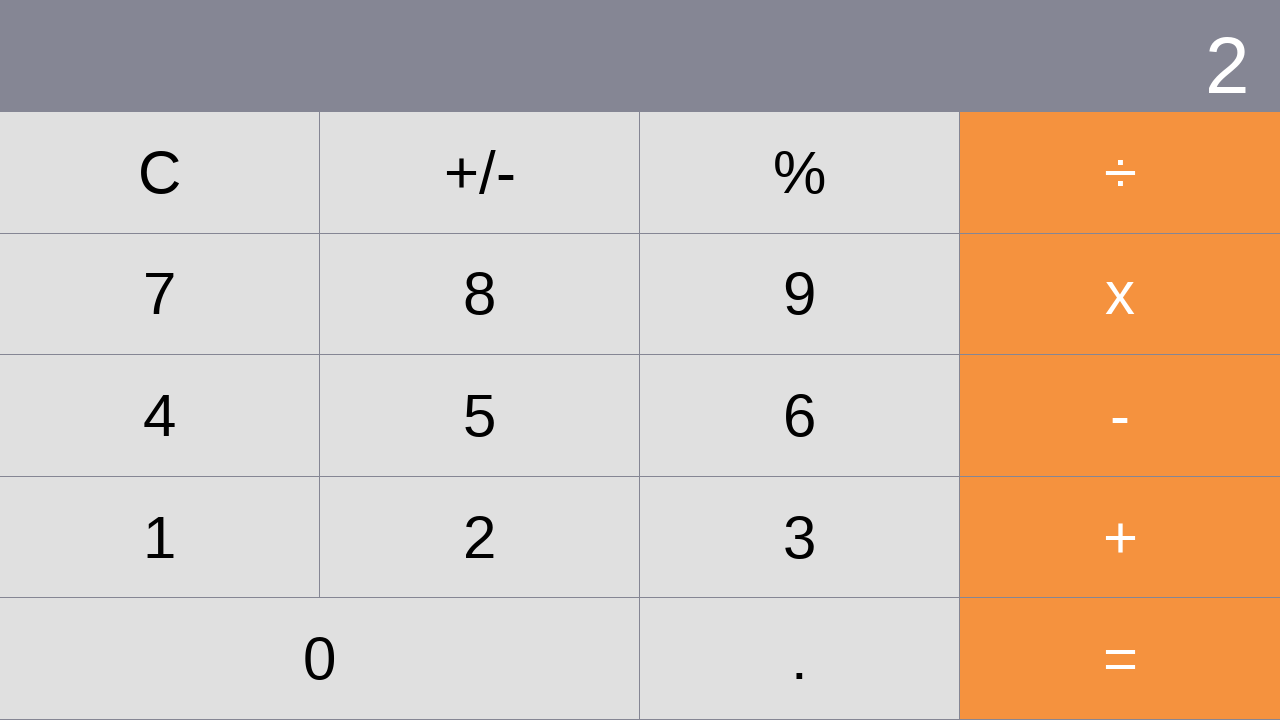

Clicked number 1 at (160, 537) on xpath=//*[@id="root"]/div/div[2]/div[4]/div[1]
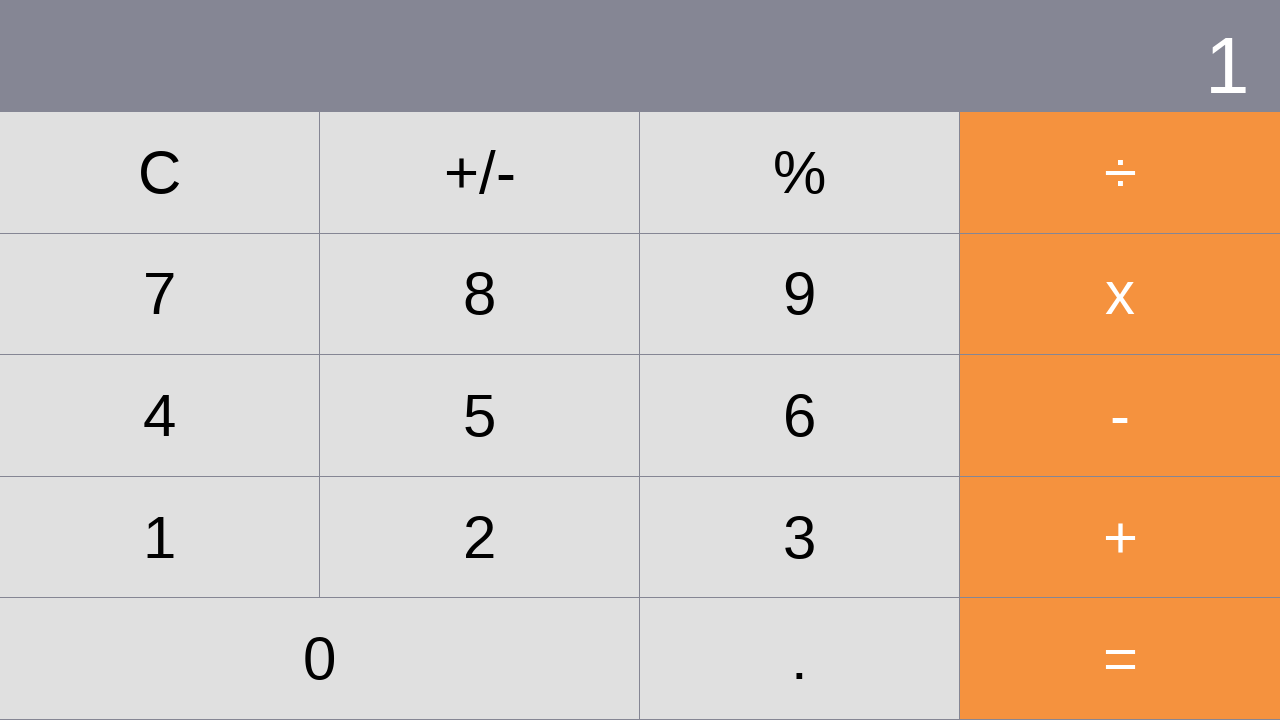

Clicked equals button to calculate result at (1120, 659) on xpath=//*[@id="root"]/div/div[2]/div[5]/div[3]
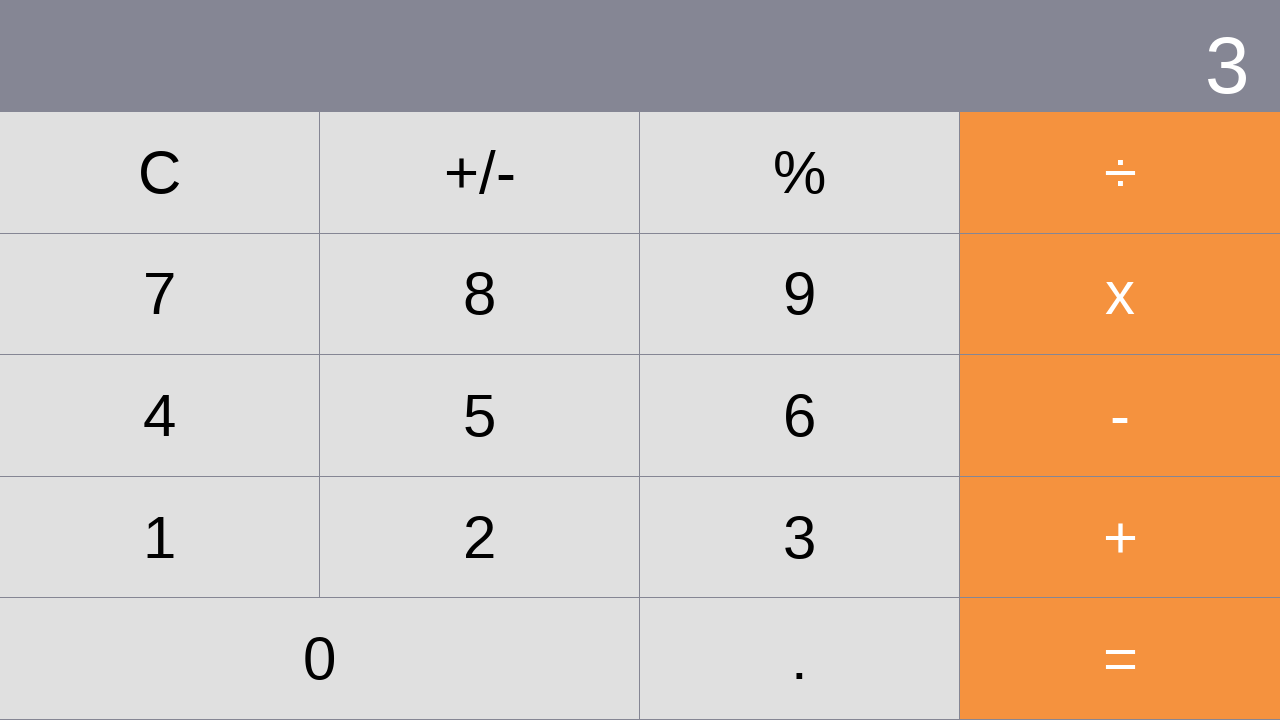

Display element loaded showing result
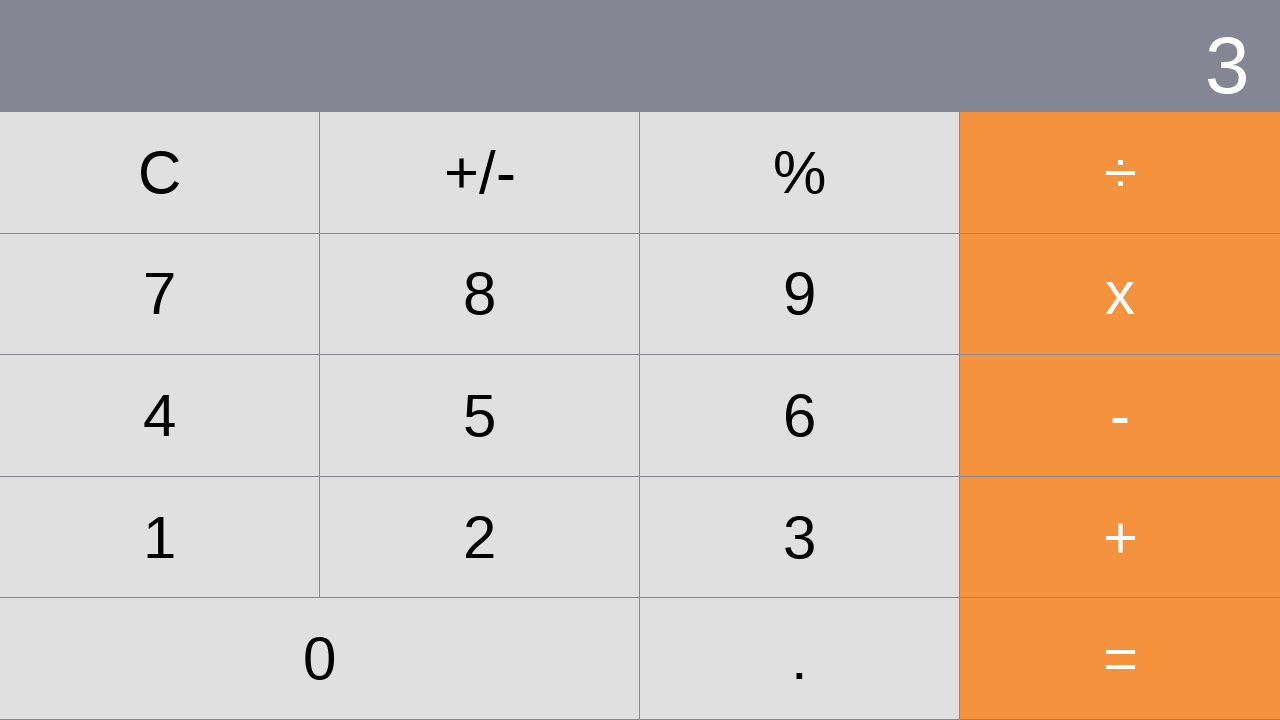

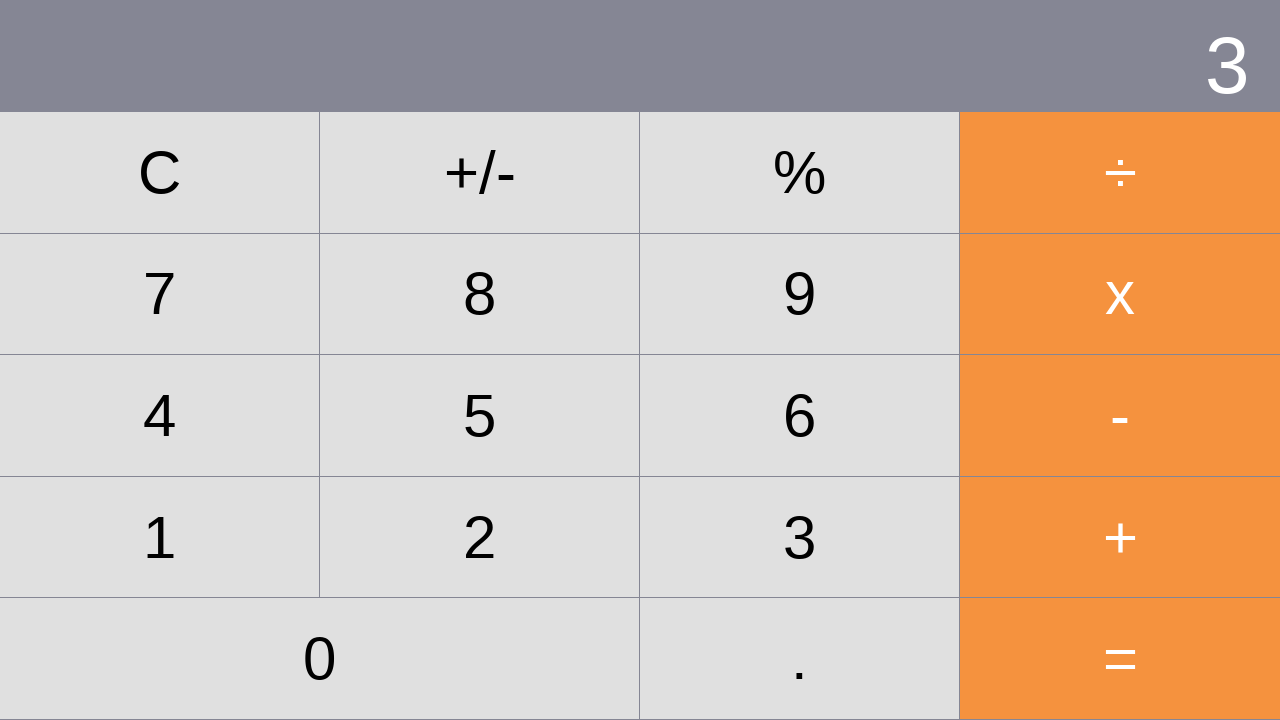